Tests dynamic page loading where the target element is initially hidden, by clicking a Start button, waiting for the hidden element to become visible, and verifying it's displayed.

Starting URL: http://the-internet.herokuapp.com/dynamic_loading/1

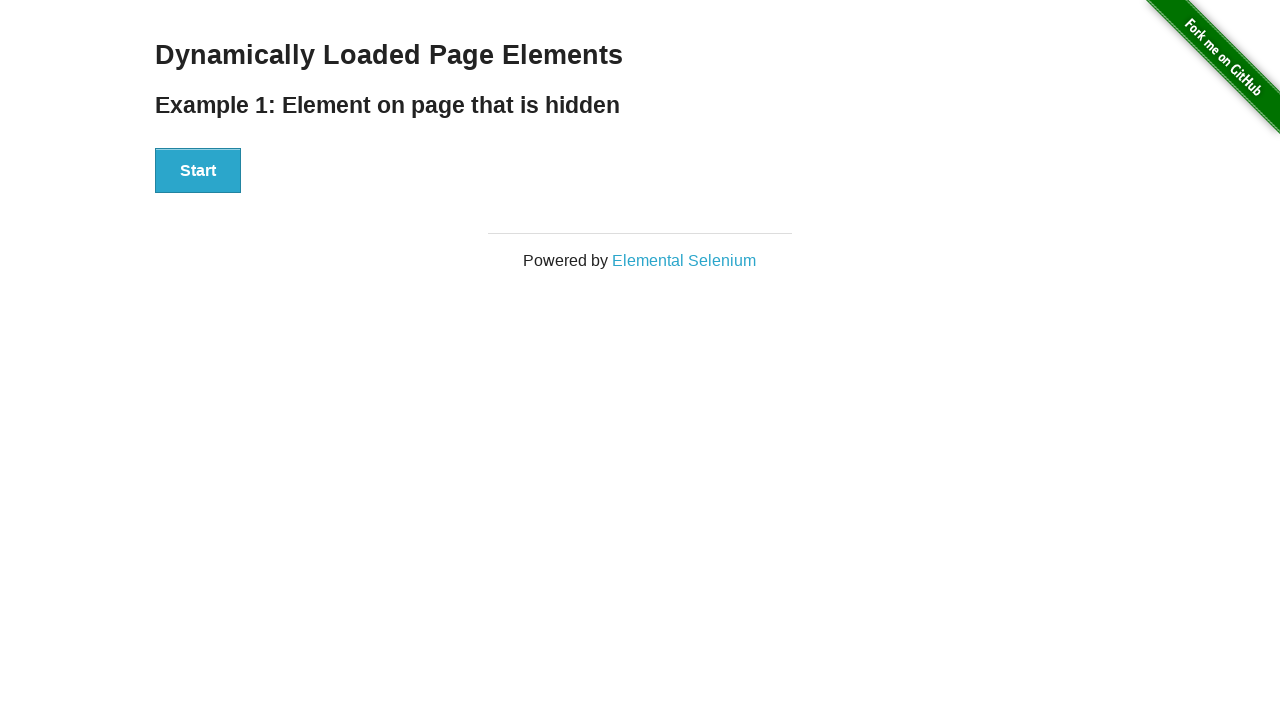

Clicked the Start button to initiate dynamic loading at (198, 171) on #start button
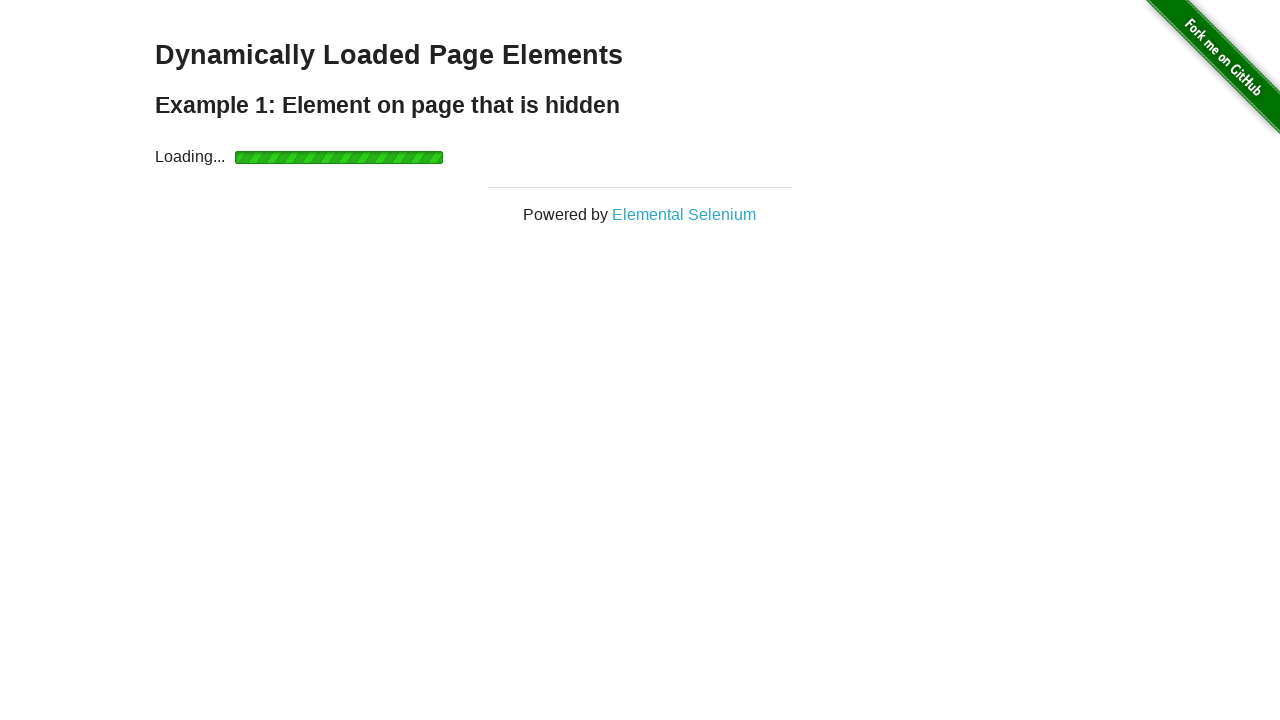

Waited for the finish element to become visible
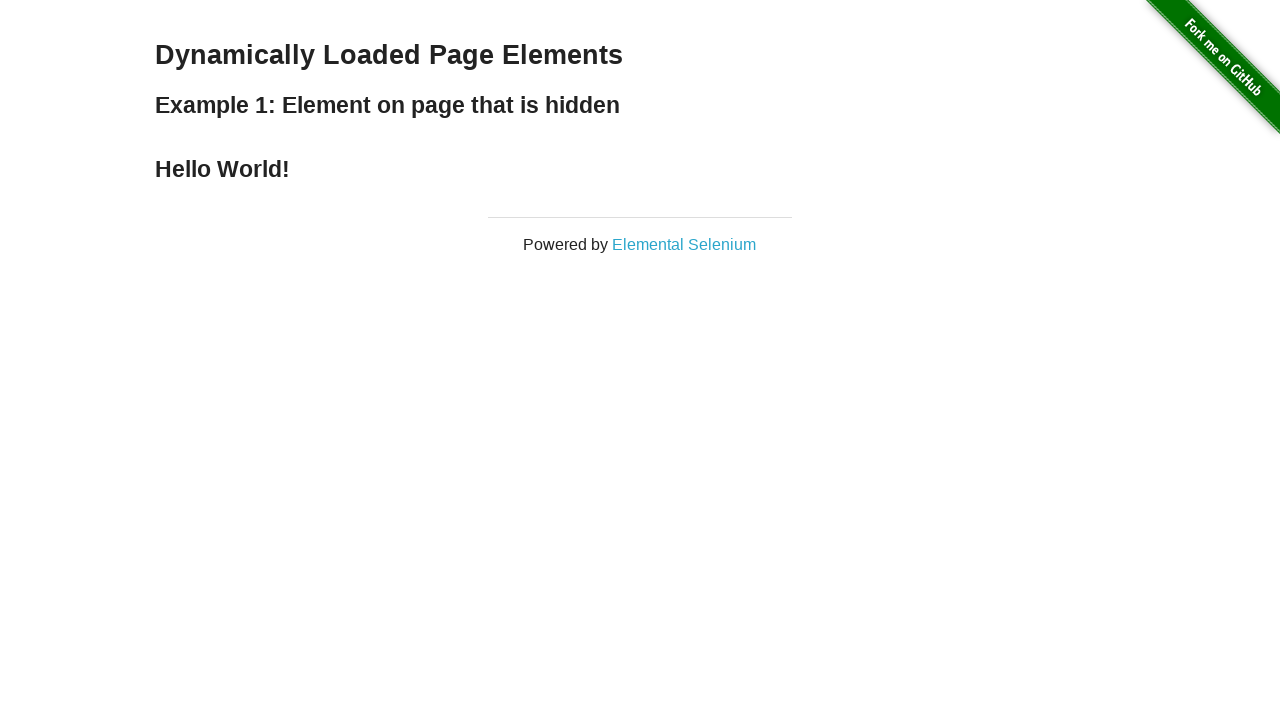

Verified that the finish element is displayed
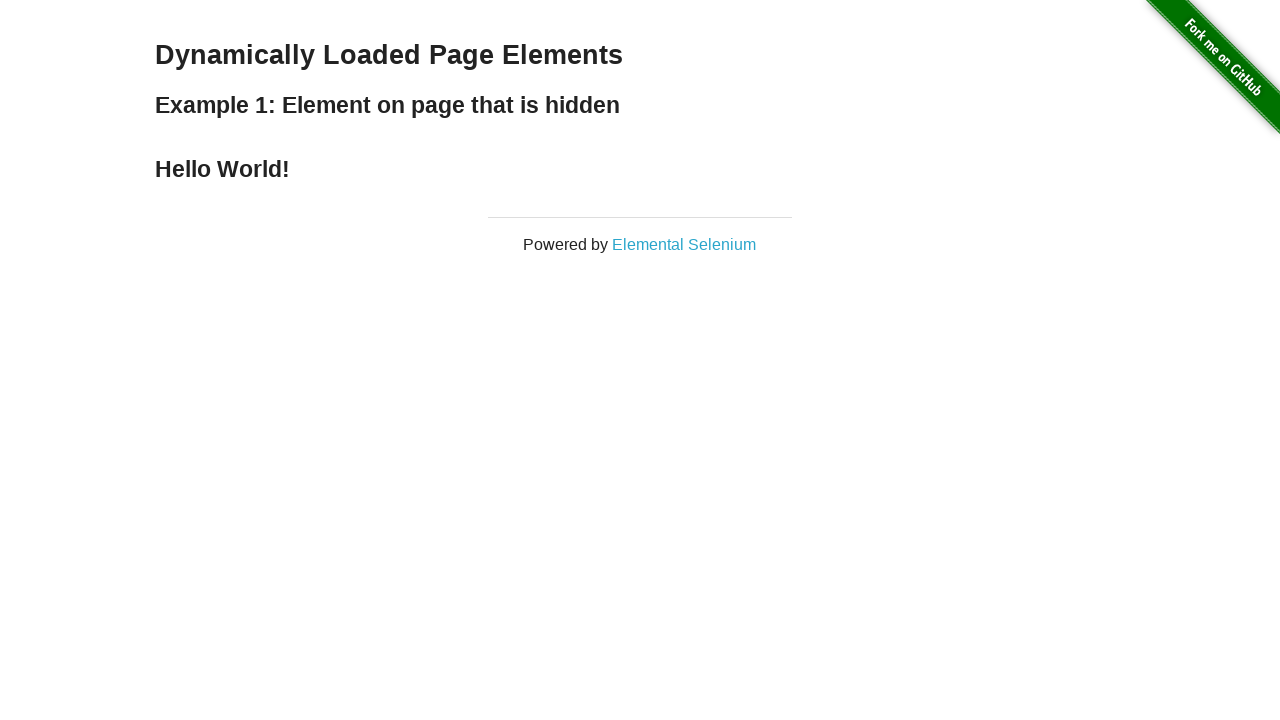

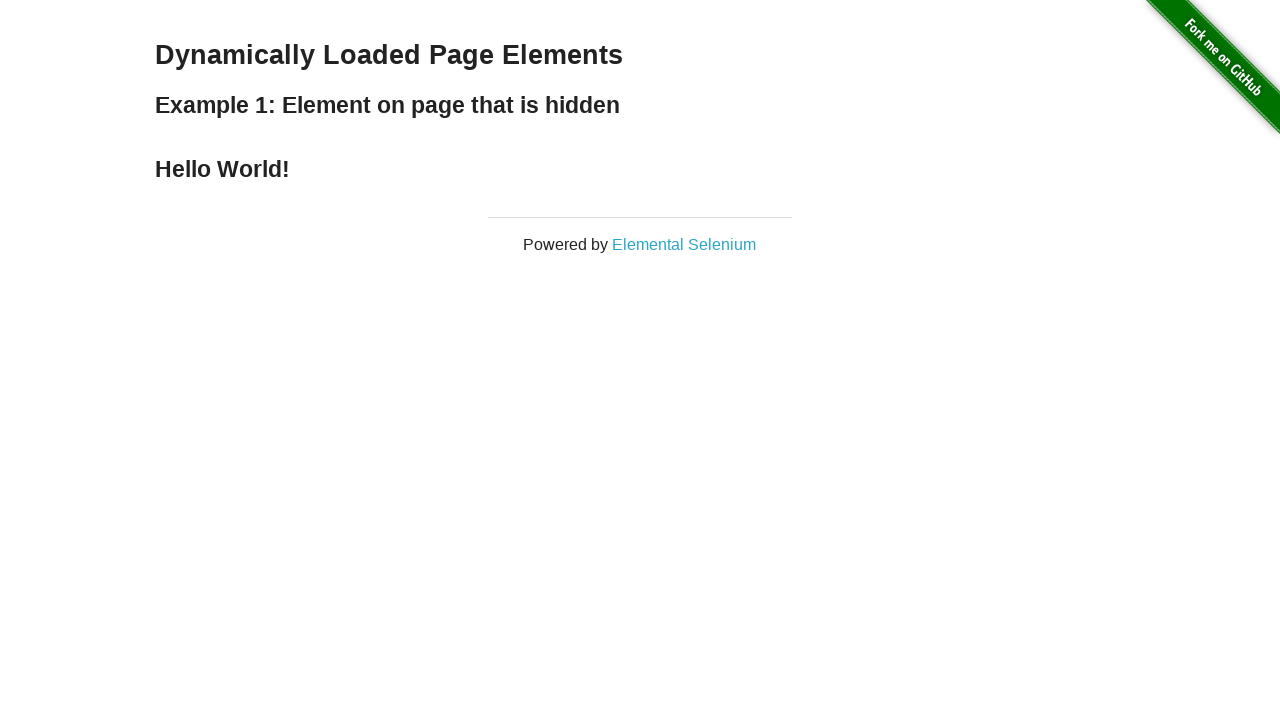